Tests radio button functionality on a demo page by checking selection state, clicking the "Yes" radio button, verifying it becomes selected, and checking if the "No" radio button is enabled/disabled.

Starting URL: https://demoqa.com/radio-button

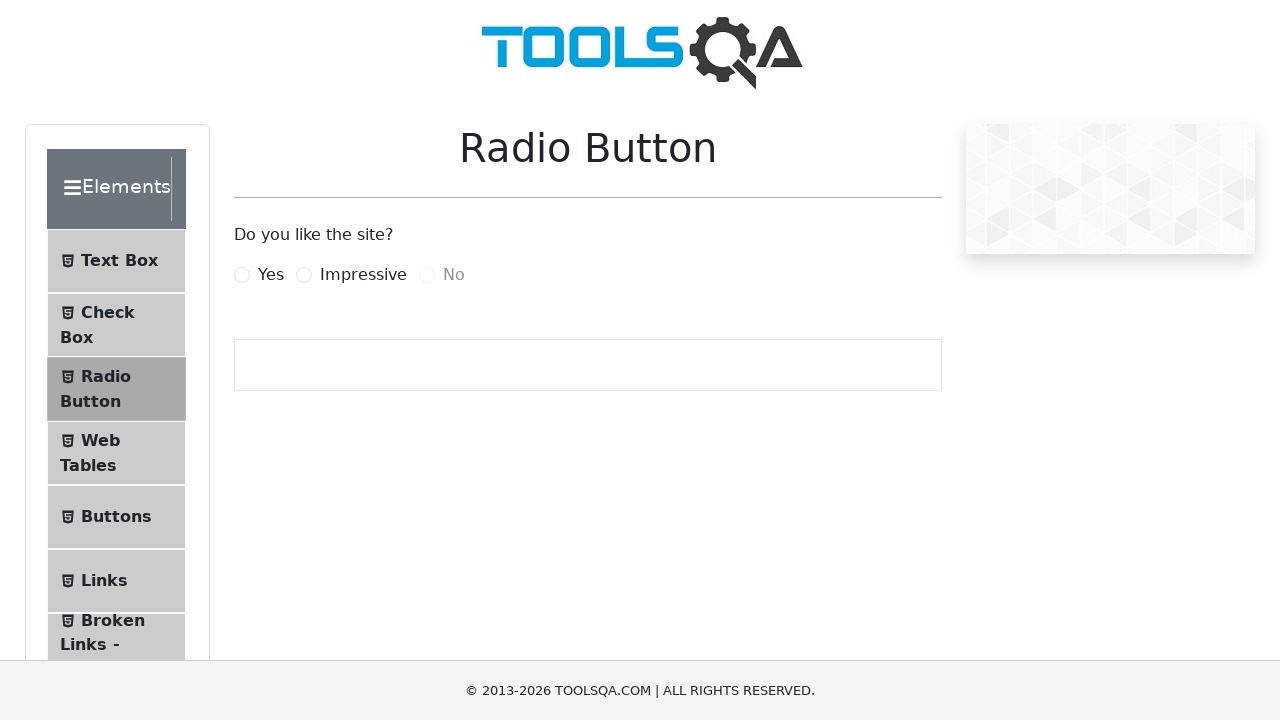

Radio button page loaded and #yesRadio selector is visible
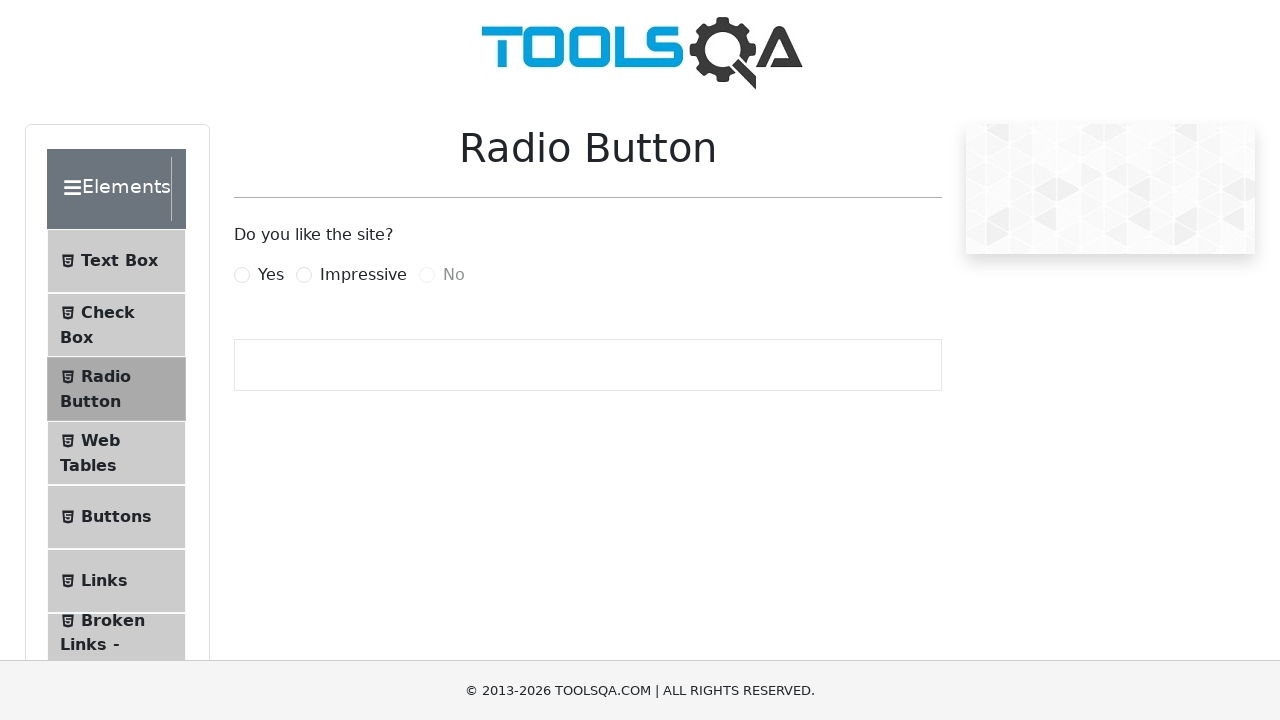

Located the Yes radio button element
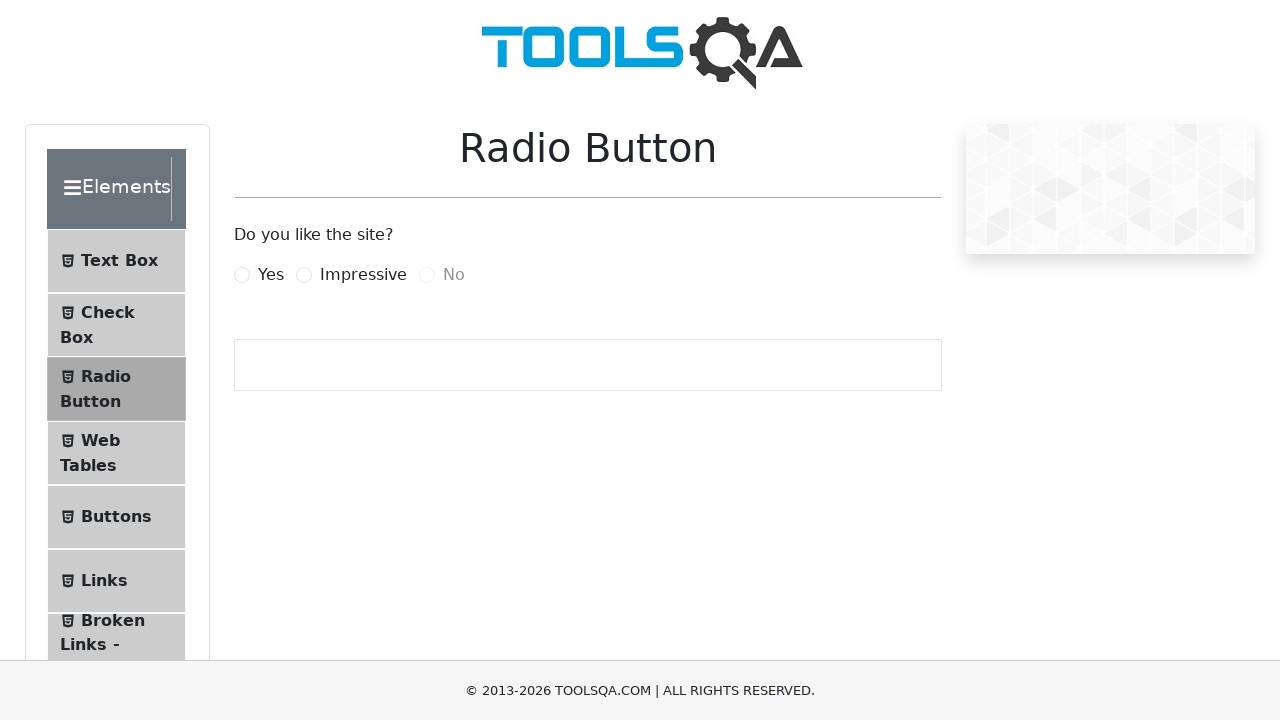

Checked Yes radio button initial selection state: False
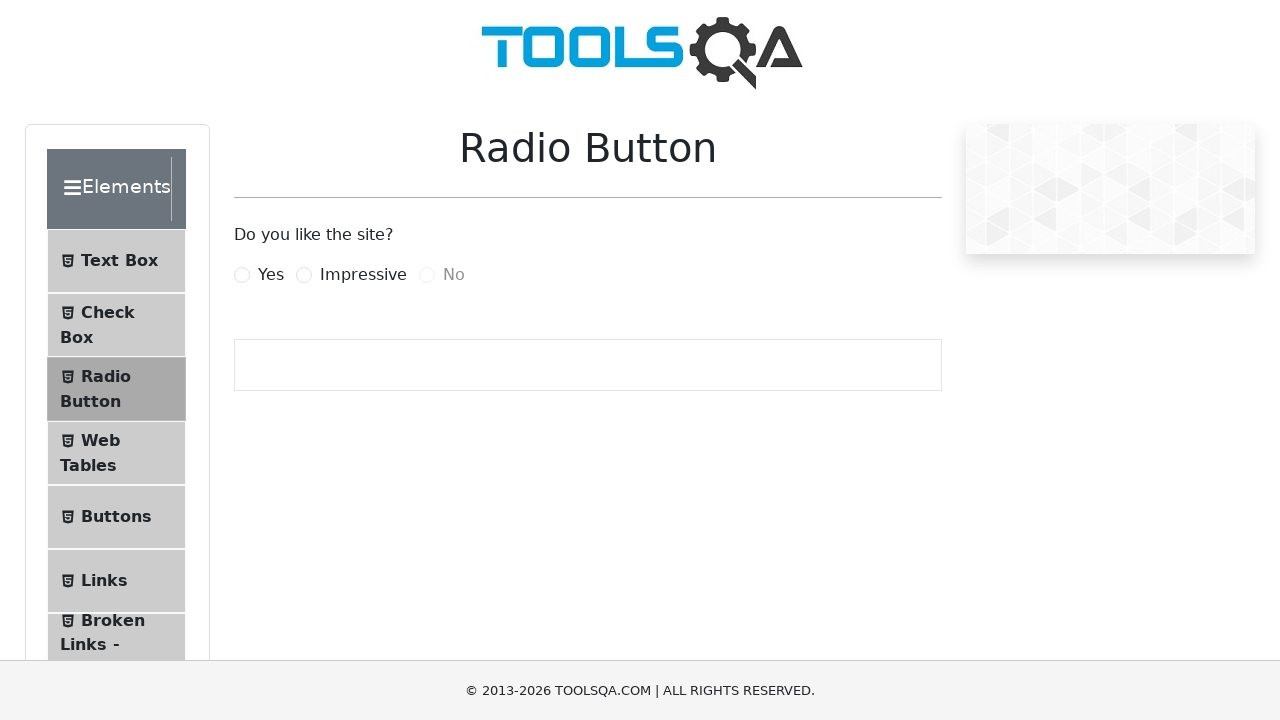

Clicked the Yes radio button label to select it at (271, 275) on label[for='yesRadio']
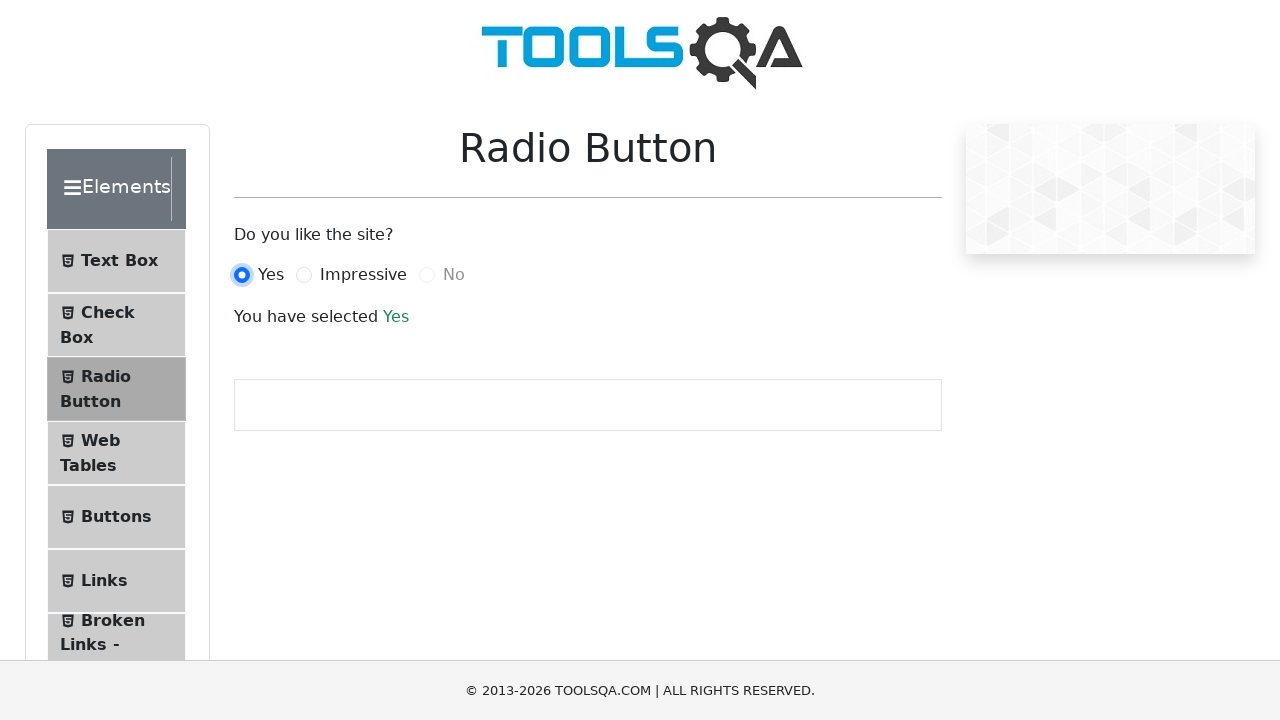

Verified Yes radio button is now selected: True
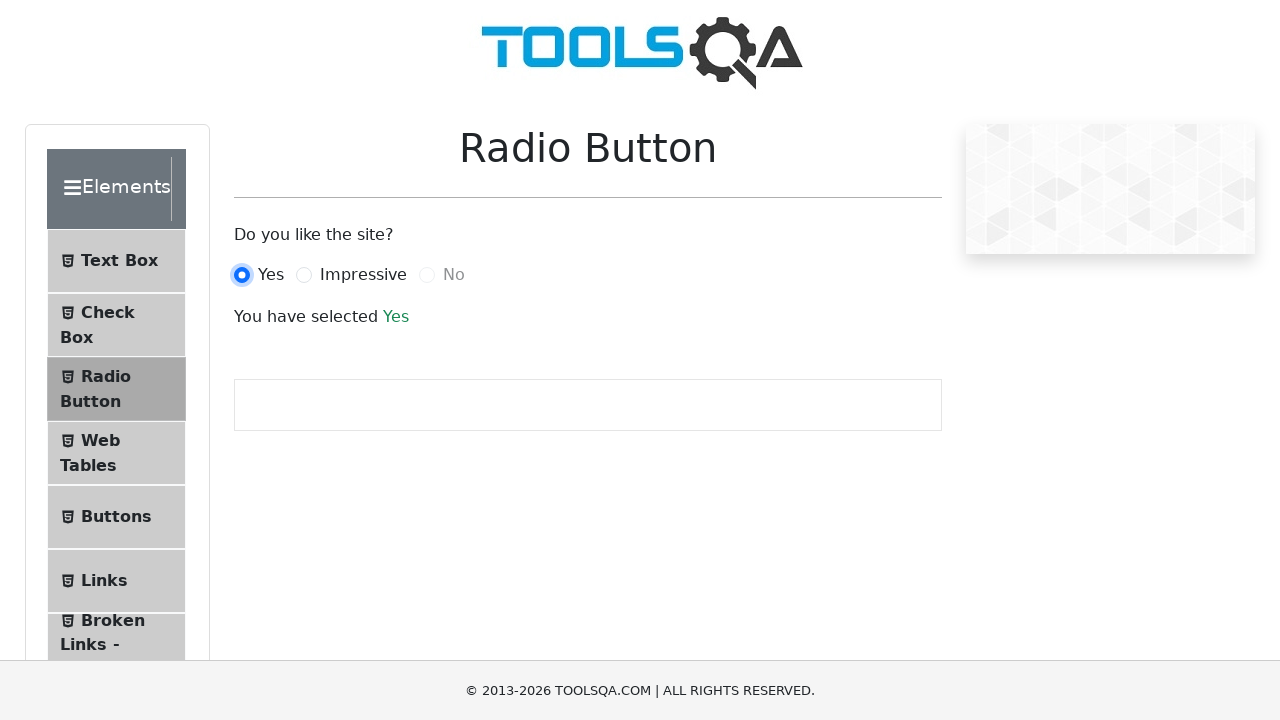

Located the No radio button element
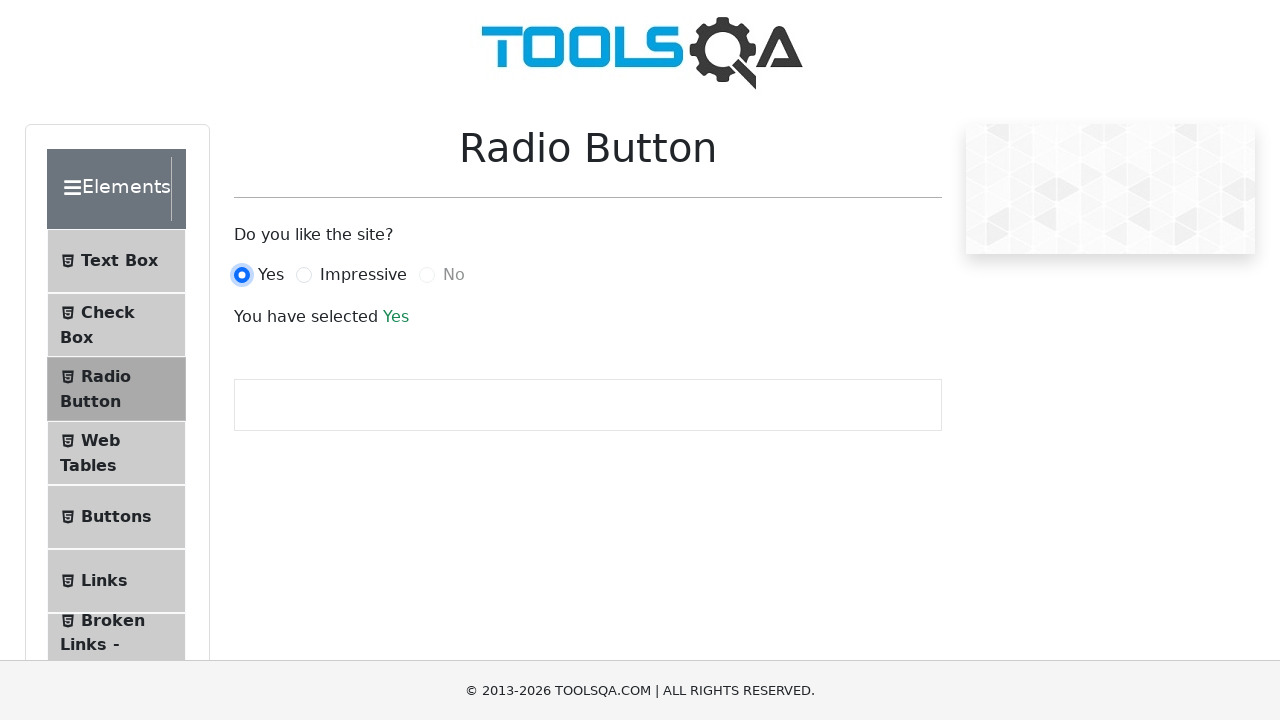

Checked No radio button enabled state: False
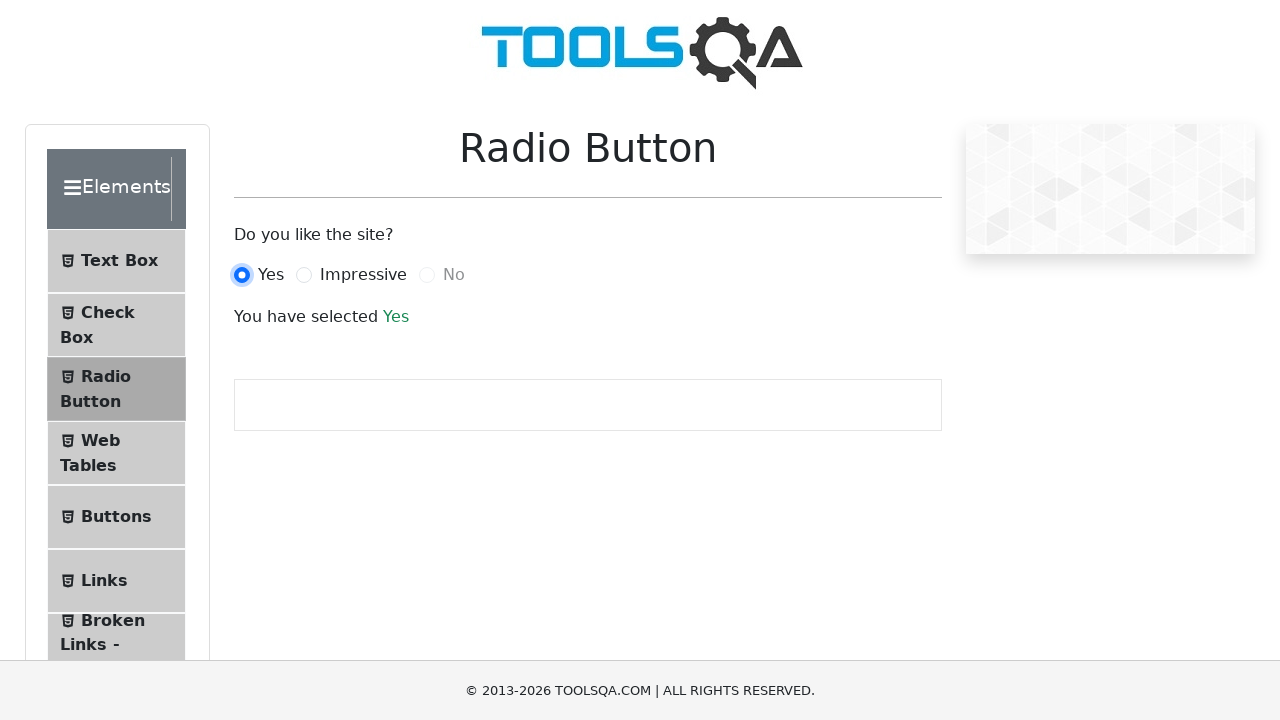

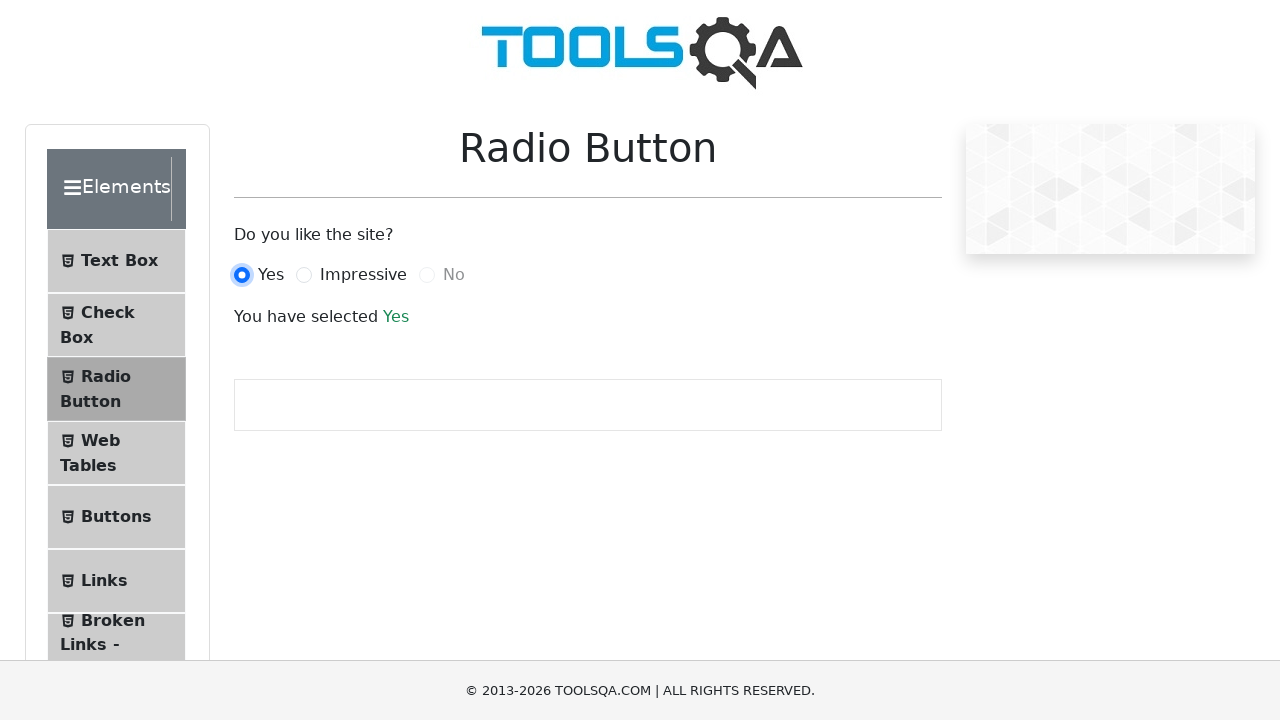